Tests checkbox functionality by verifying initial unchecked state, clicking the checkbox, and confirming it becomes checked

Starting URL: https://rahulshettyacademy.com/AutomationPractice/

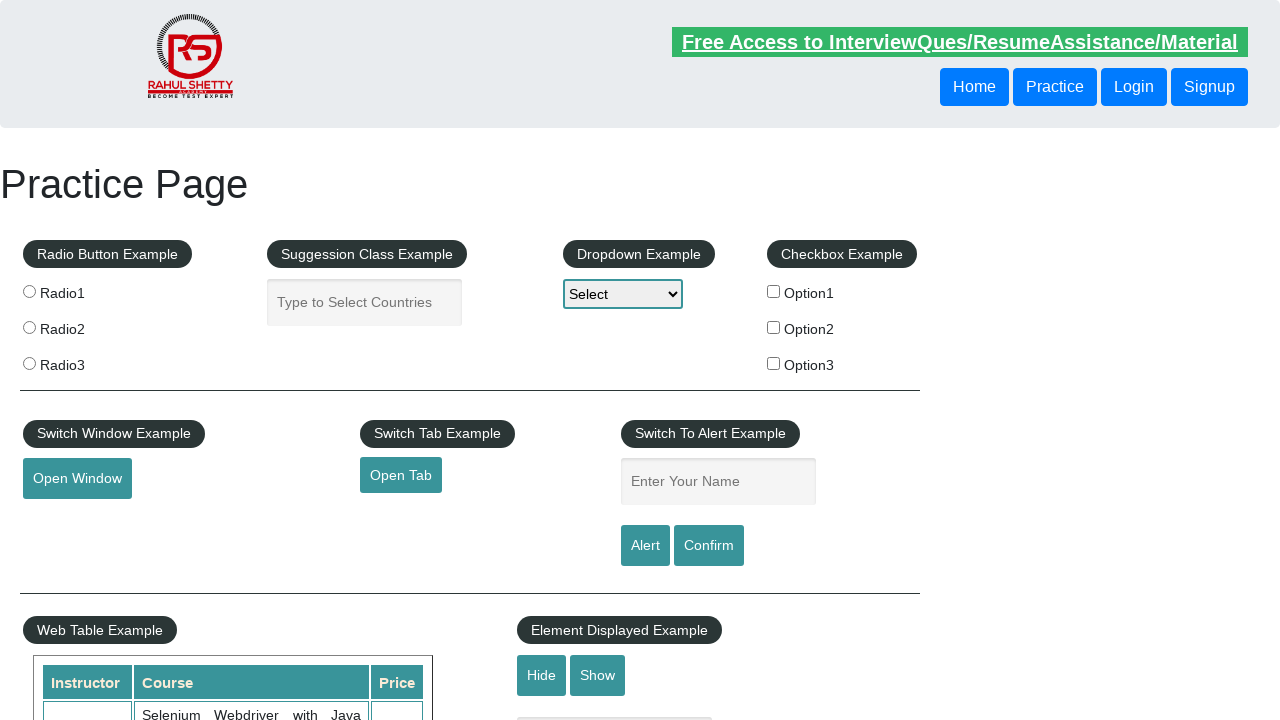

Verified checkbox #checkBoxOption1 is initially unchecked
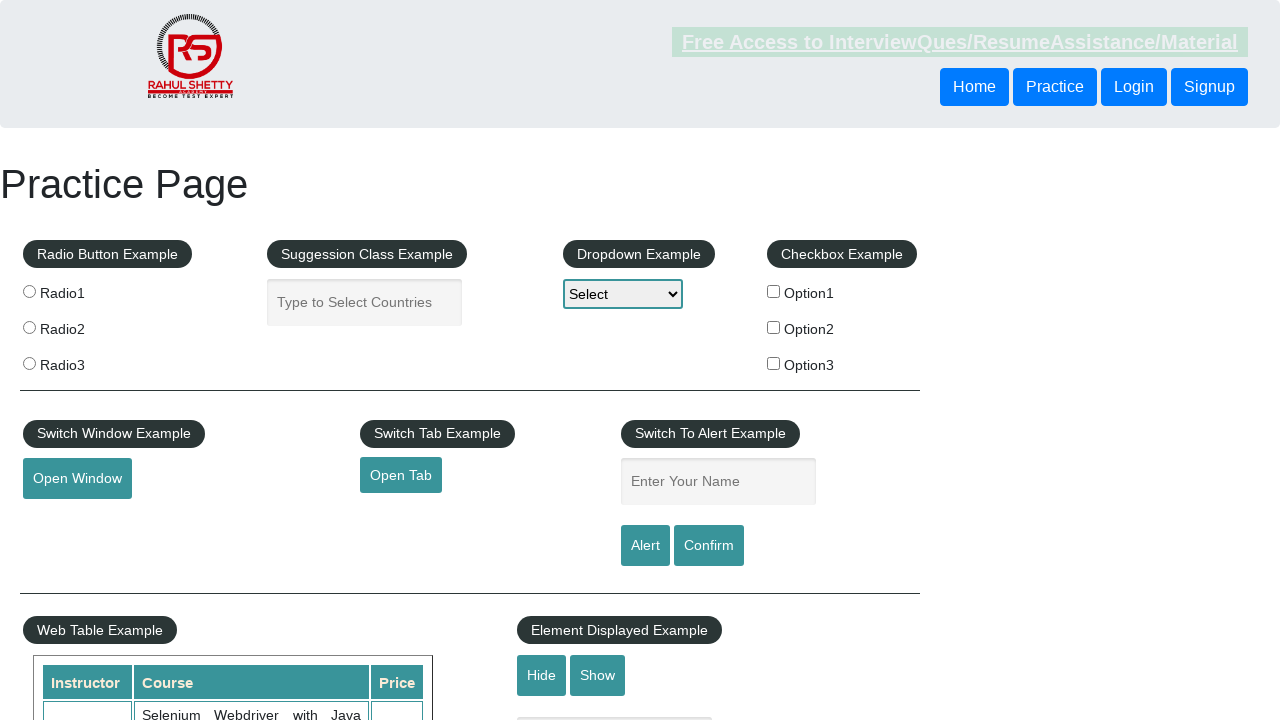

Clicked checkbox #checkBoxOption1 at (774, 291) on #checkBoxOption1
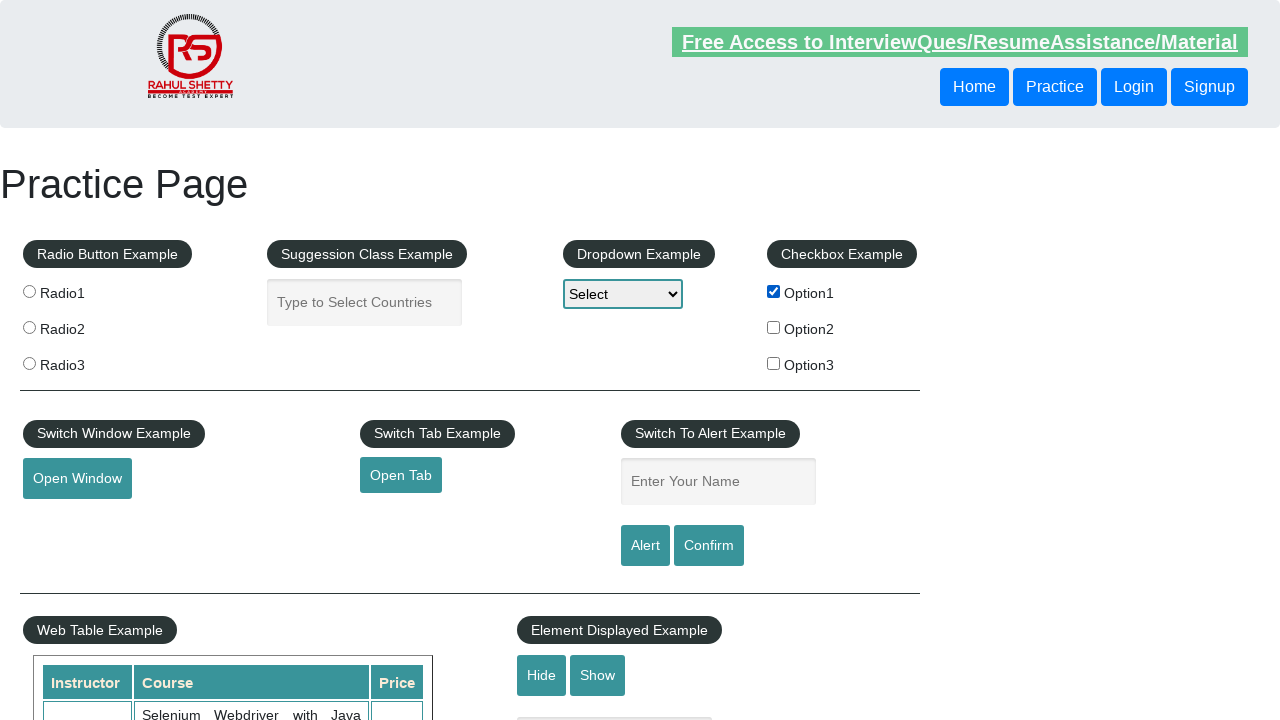

Verified checkbox #checkBoxOption1 is now checked
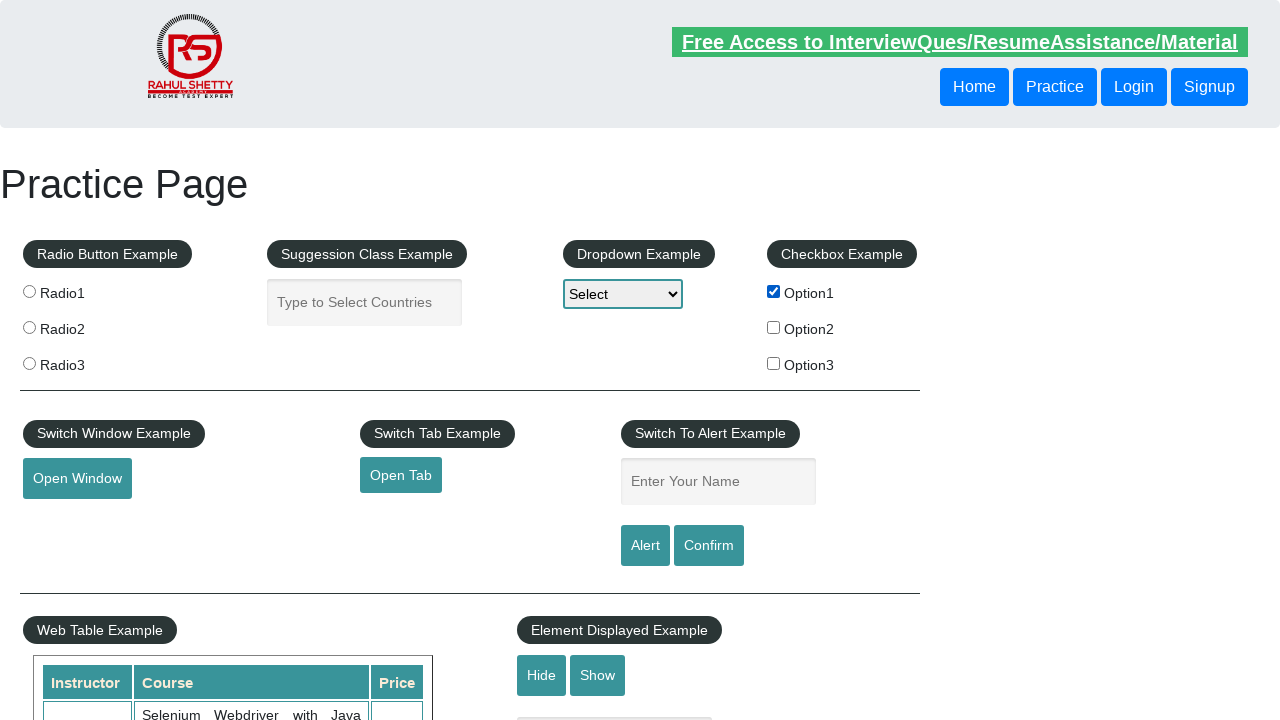

Counted total checkboxes on page: 3
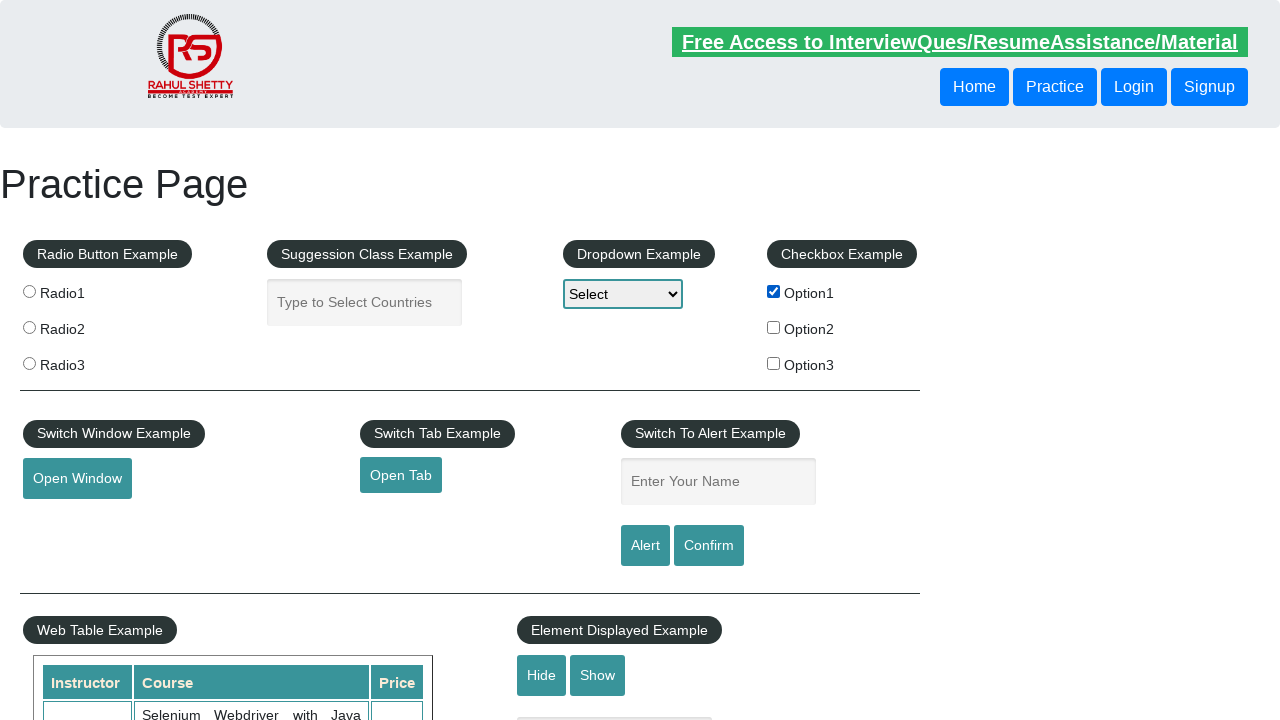

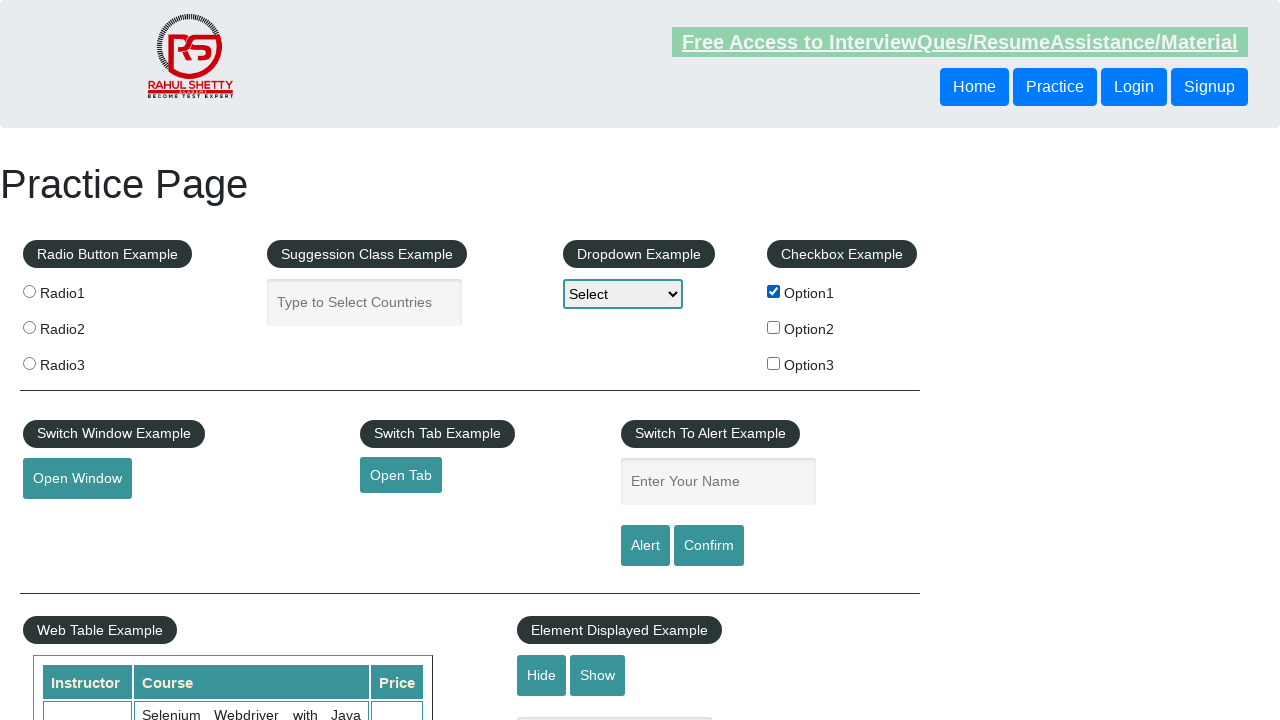